Tests JavaScript prompt alert functionality by clicking on a prompt button, entering text, and verifying the result is displayed correctly

Starting URL: https://the-internet.herokuapp.com/javascript_alerts

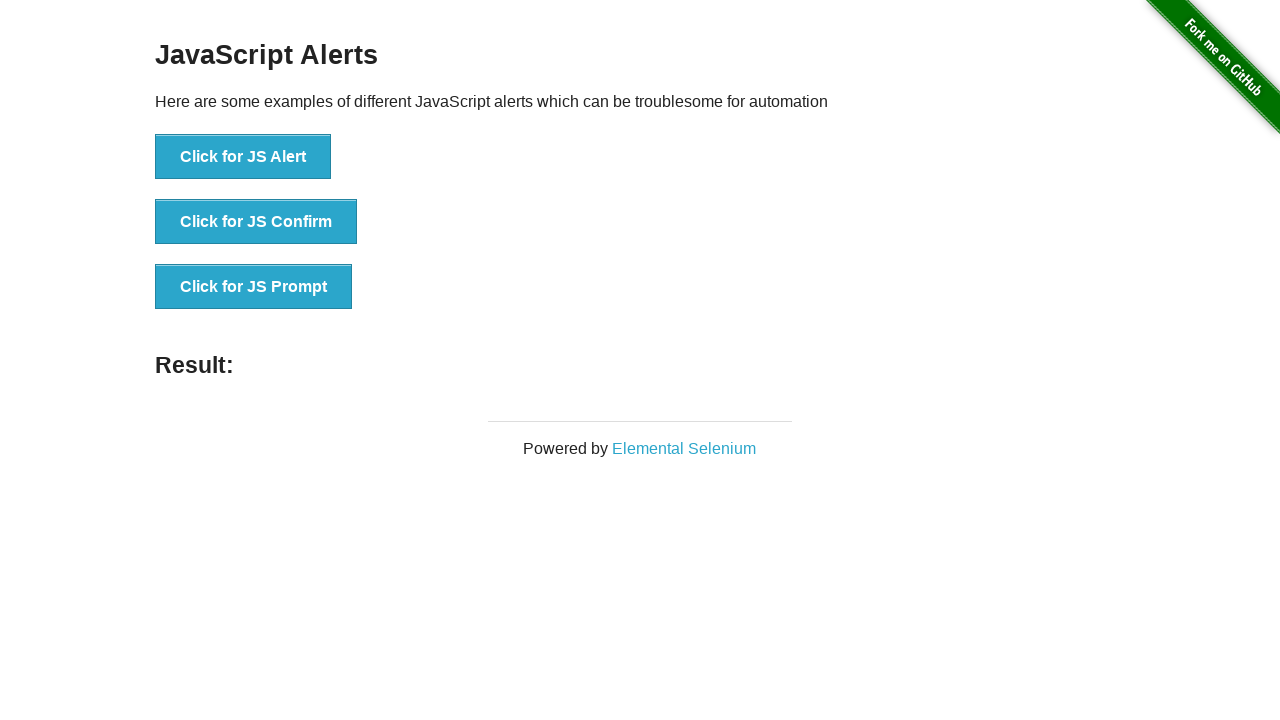

Clicked the JS Prompt button at (254, 287) on xpath=//button[@onclick='jsPrompt()']
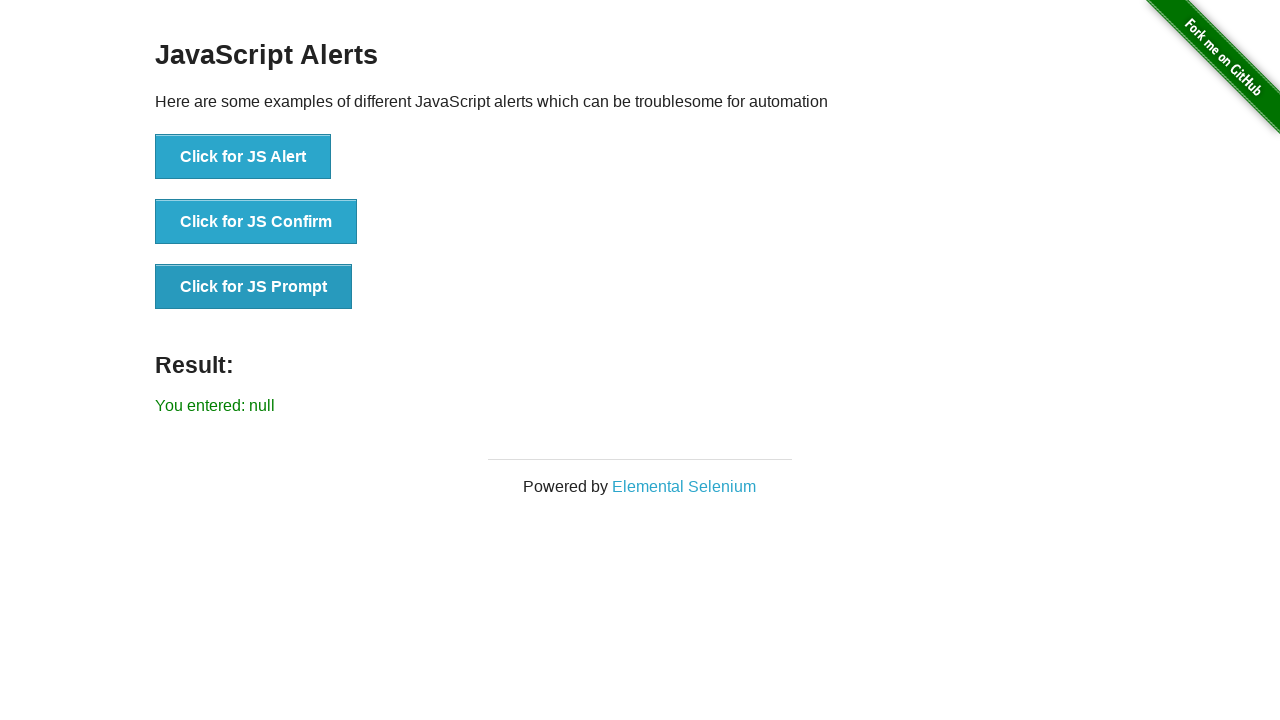

Set up dialog handler to accept prompts with 'jayshankar'
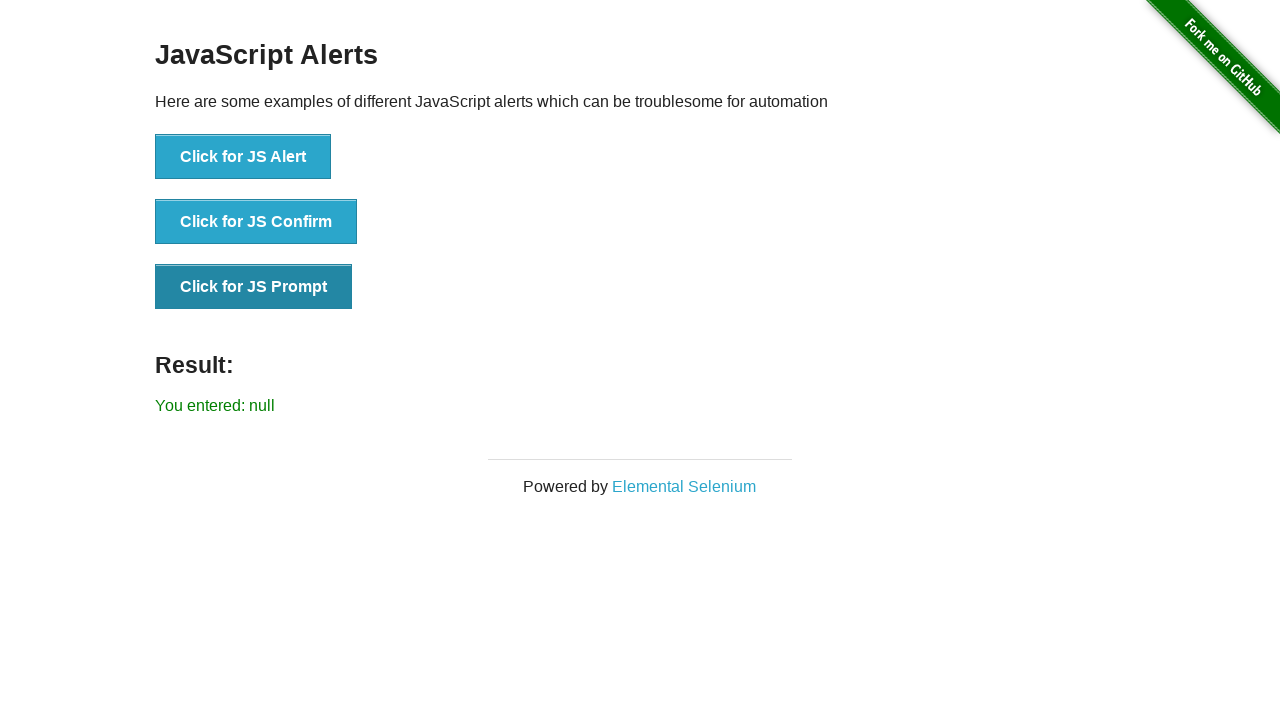

Clicked the JS Prompt button to trigger dialog at (254, 287) on xpath=//button[@onclick='jsPrompt()']
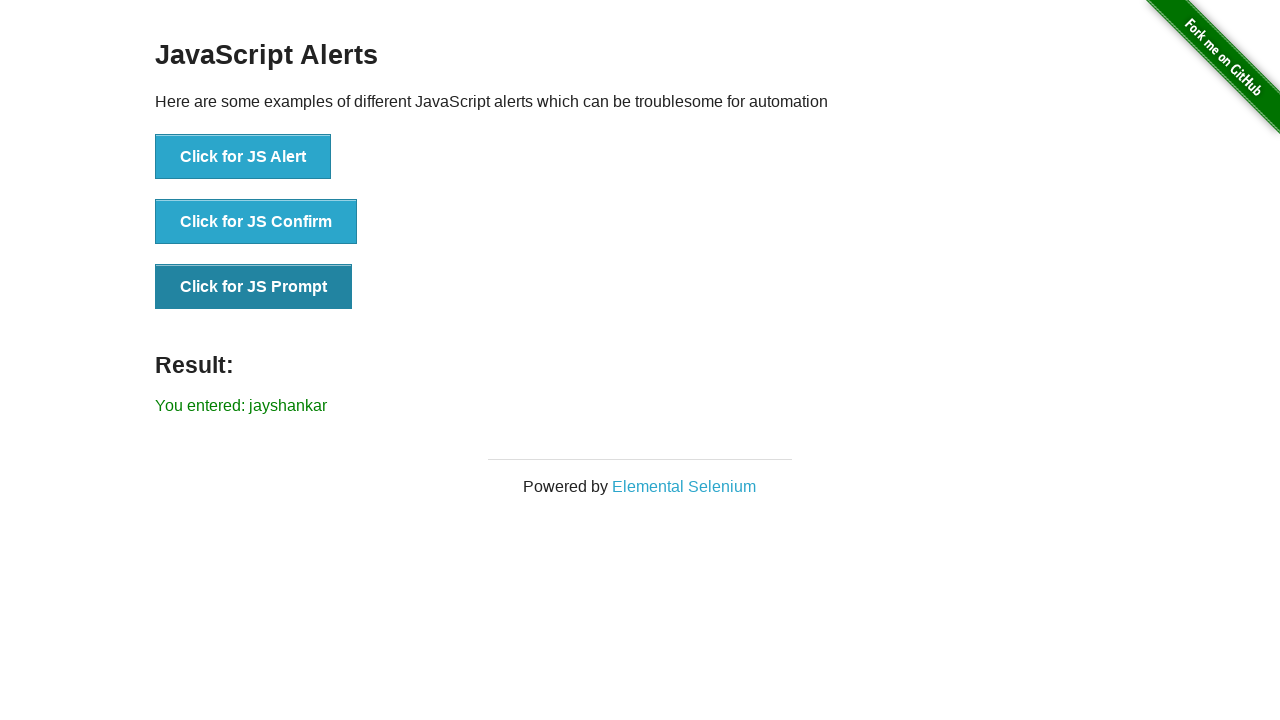

Result text element became visible
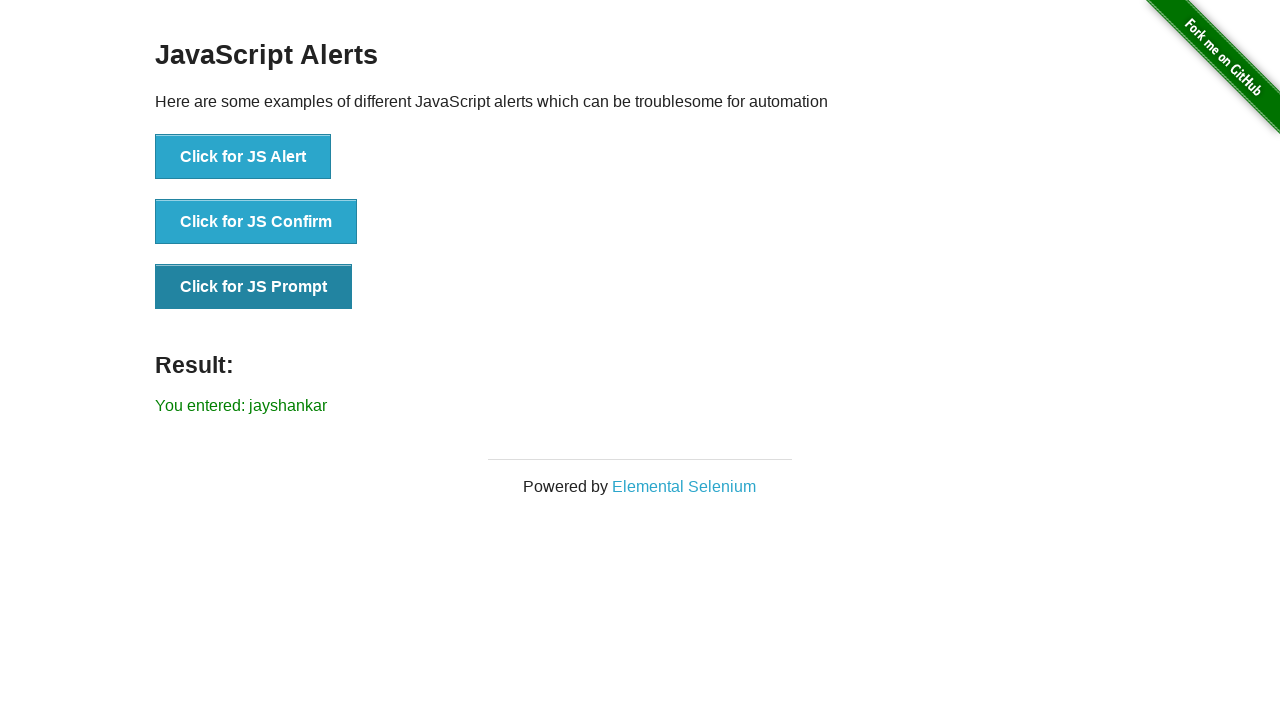

Located the result element
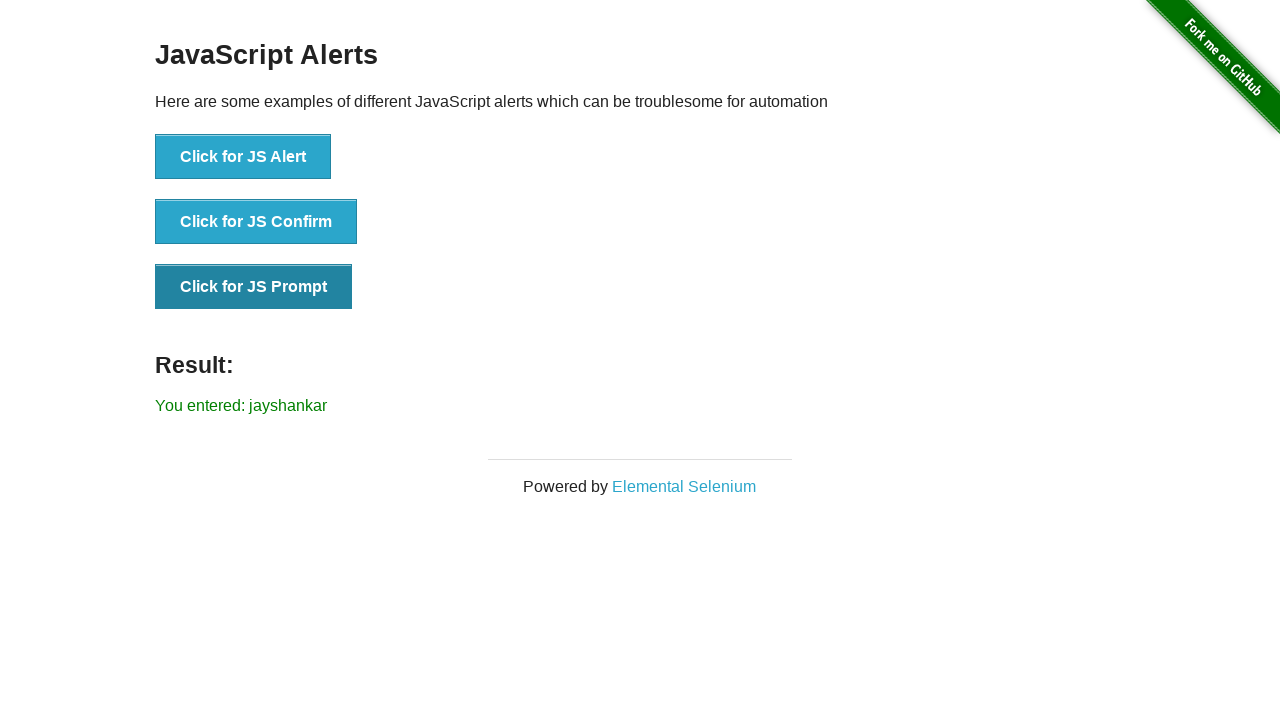

Verified result text equals 'You entered: jayshankar'
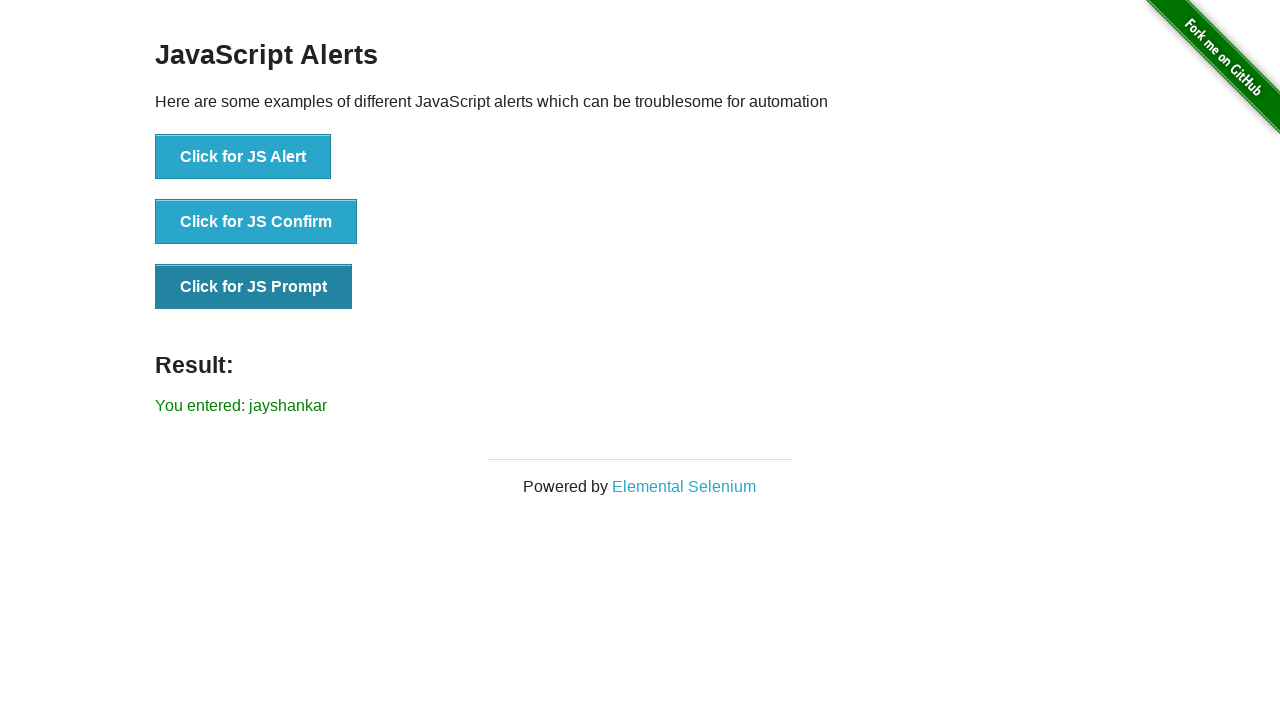

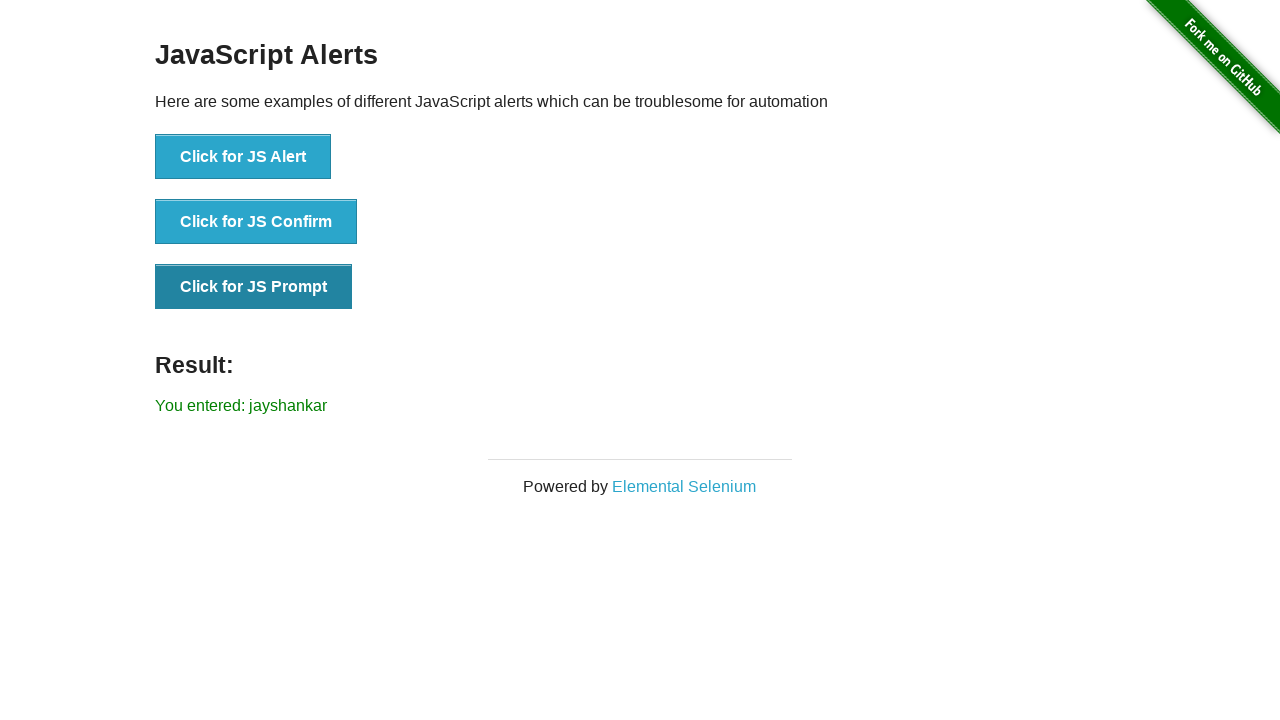